Tests radio button functionality by clicking through three different radio button options on a form

Starting URL: https://formy-project.herokuapp.com/radiobutton

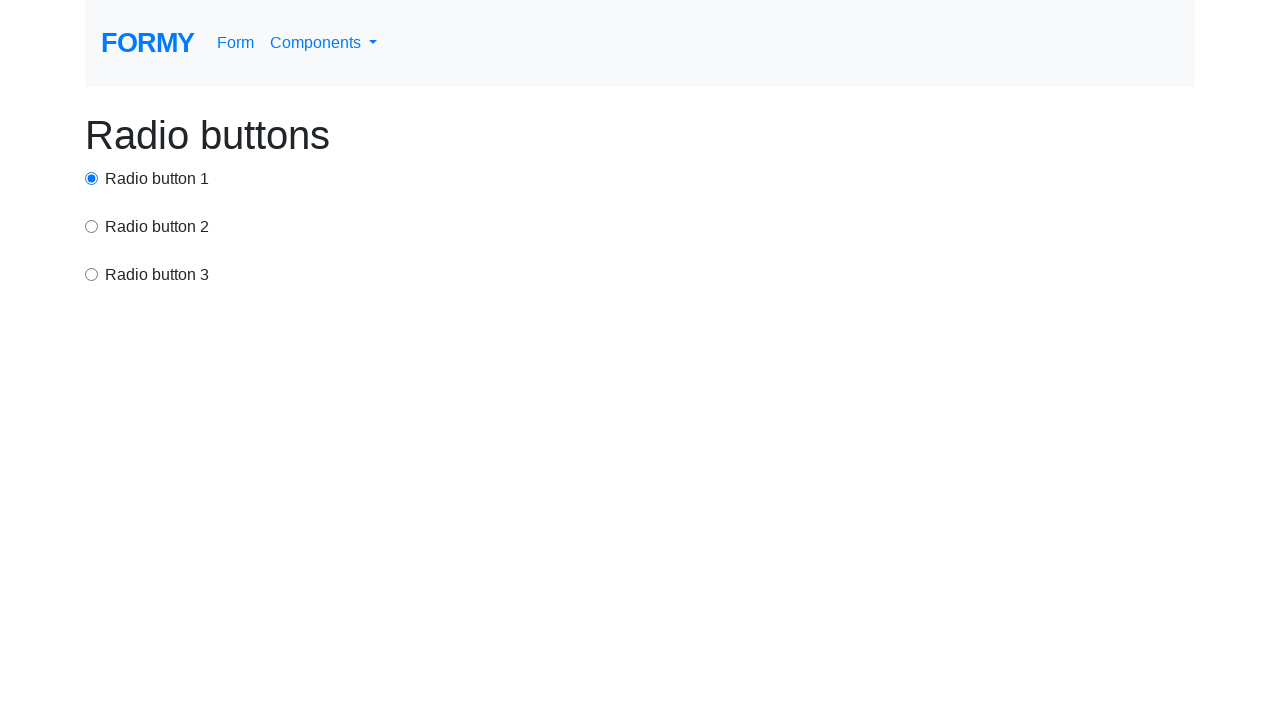

Clicked first radio button option at (92, 178) on input#radio-button-1
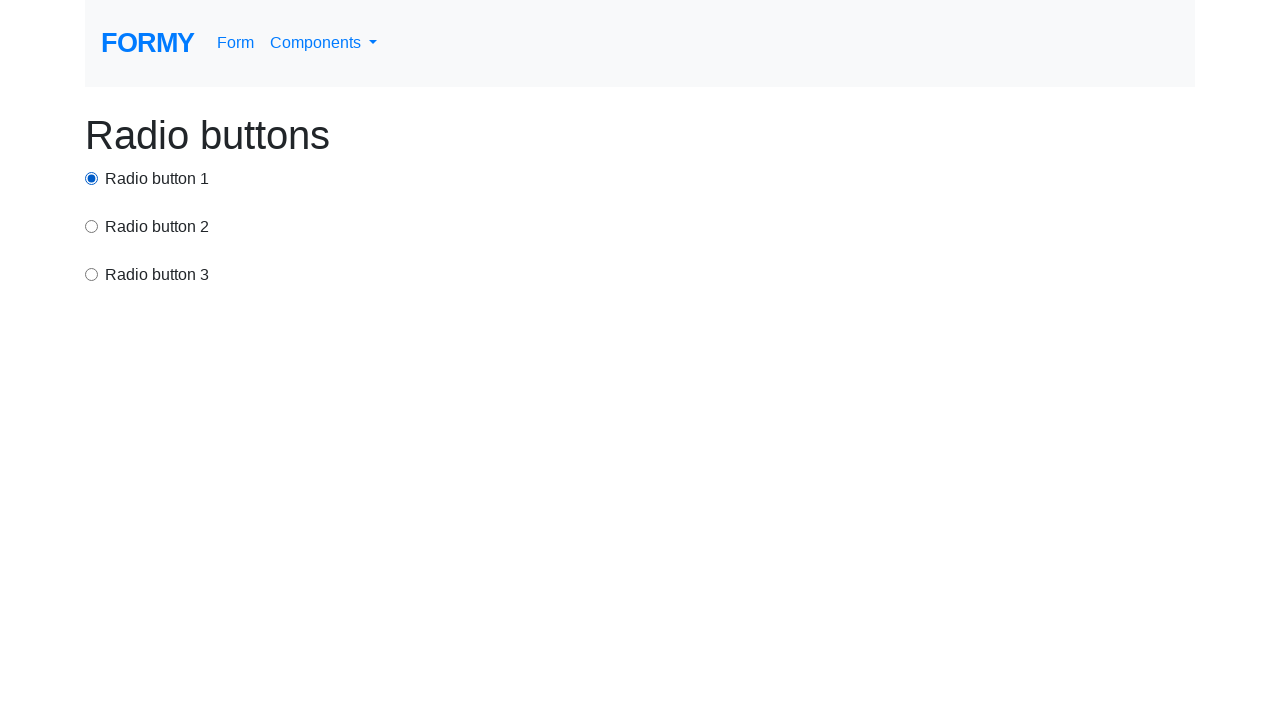

Clicked second radio button option at (92, 226) on input[value='option2']
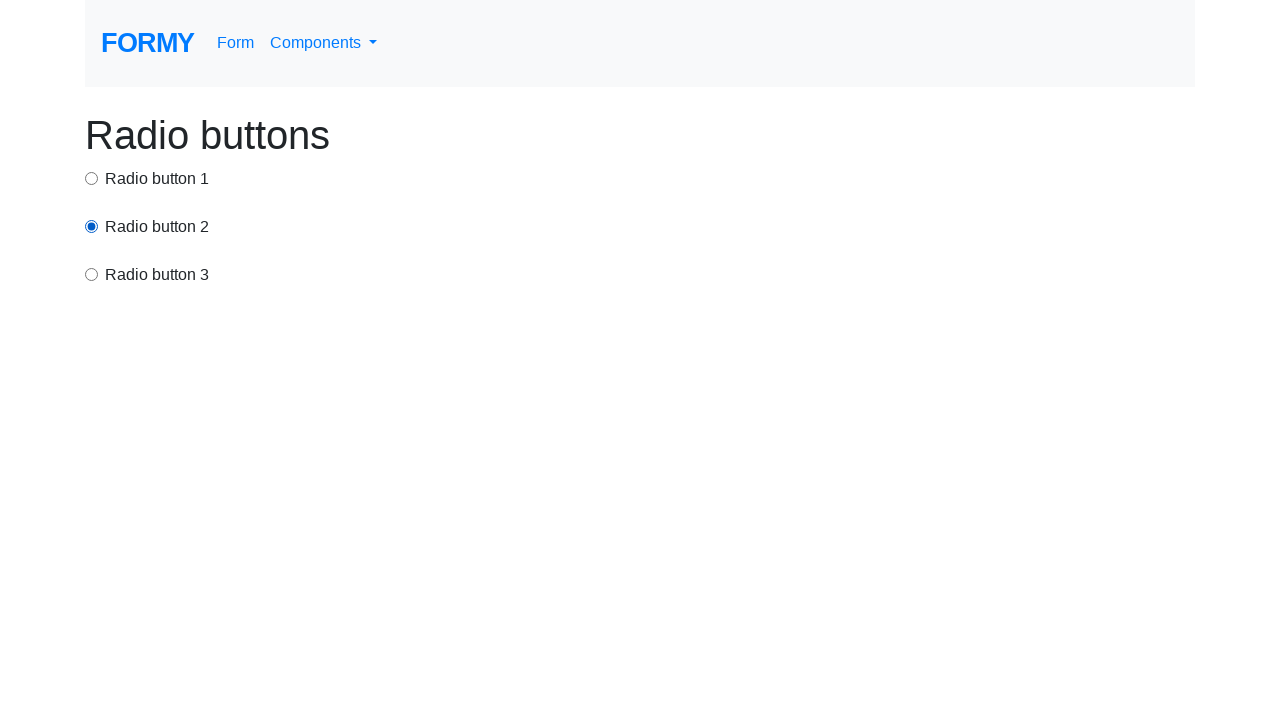

Clicked third radio button option via its label at (157, 275) on label[for='radio-button-3']
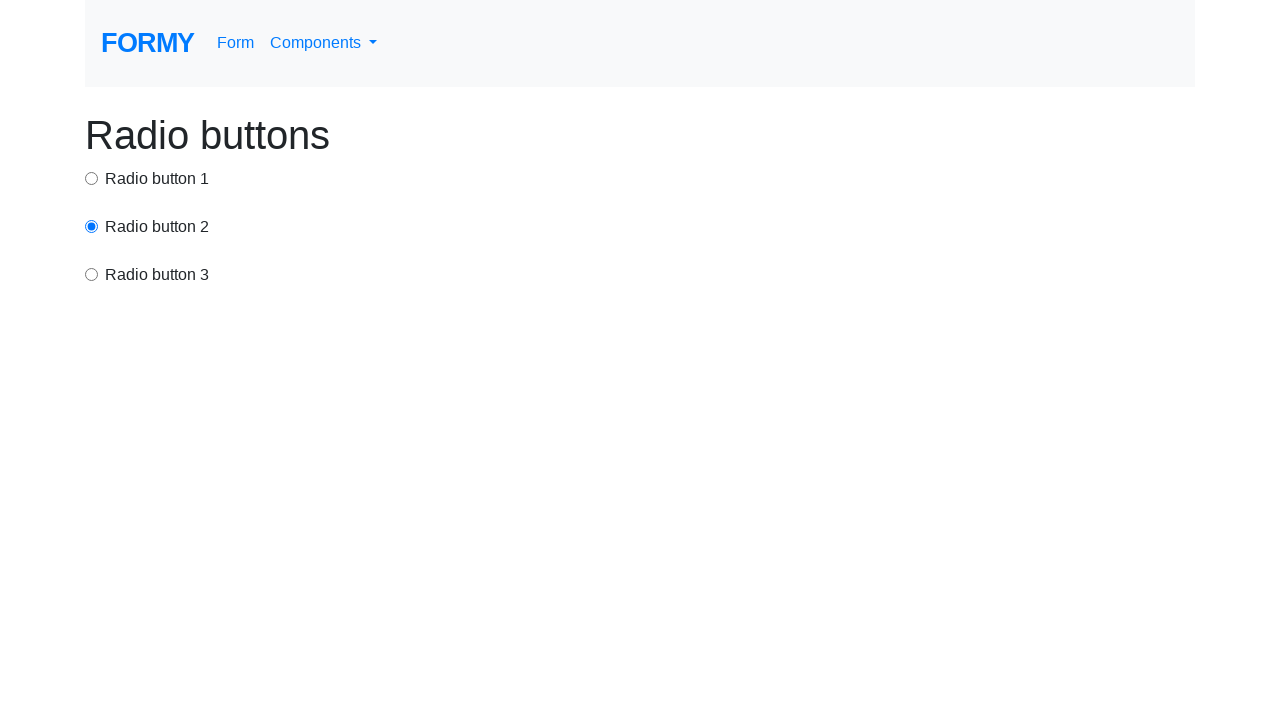

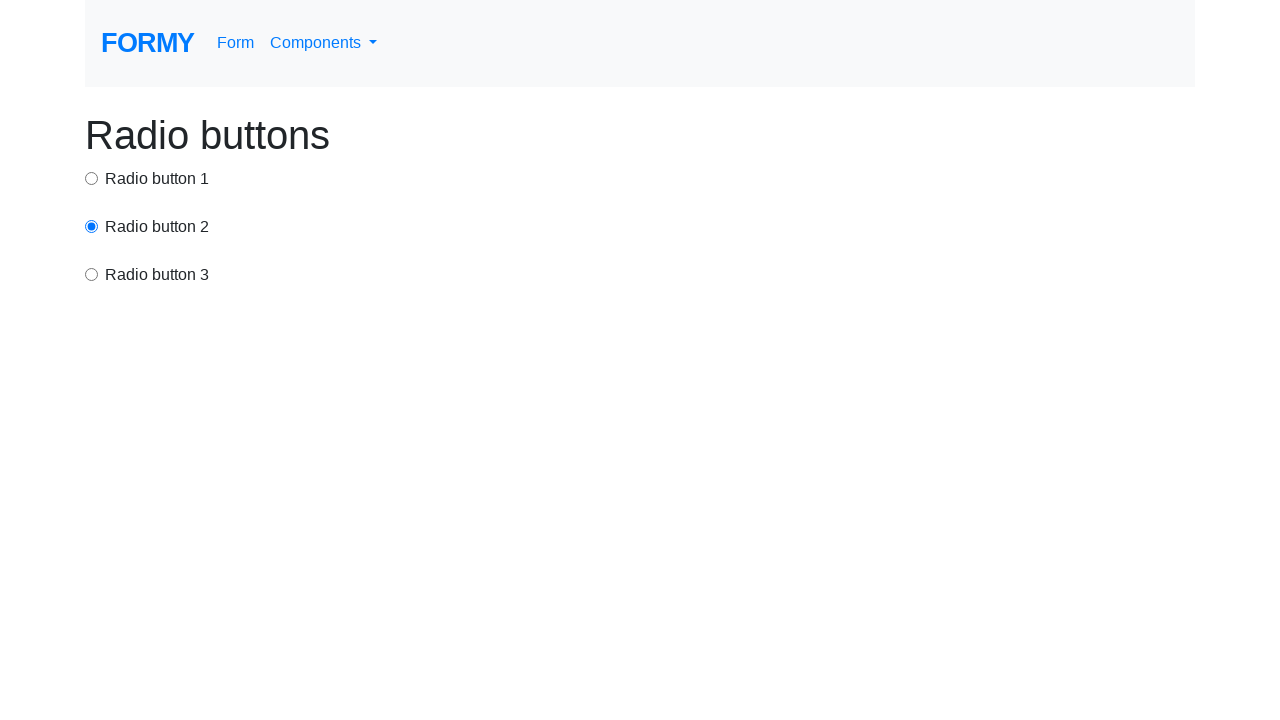